Tests table sorting functionality by clicking the name column header and verifying that the table data is sorted alphabetically

Starting URL: https://kitchen.applitools.com/ingredients/table

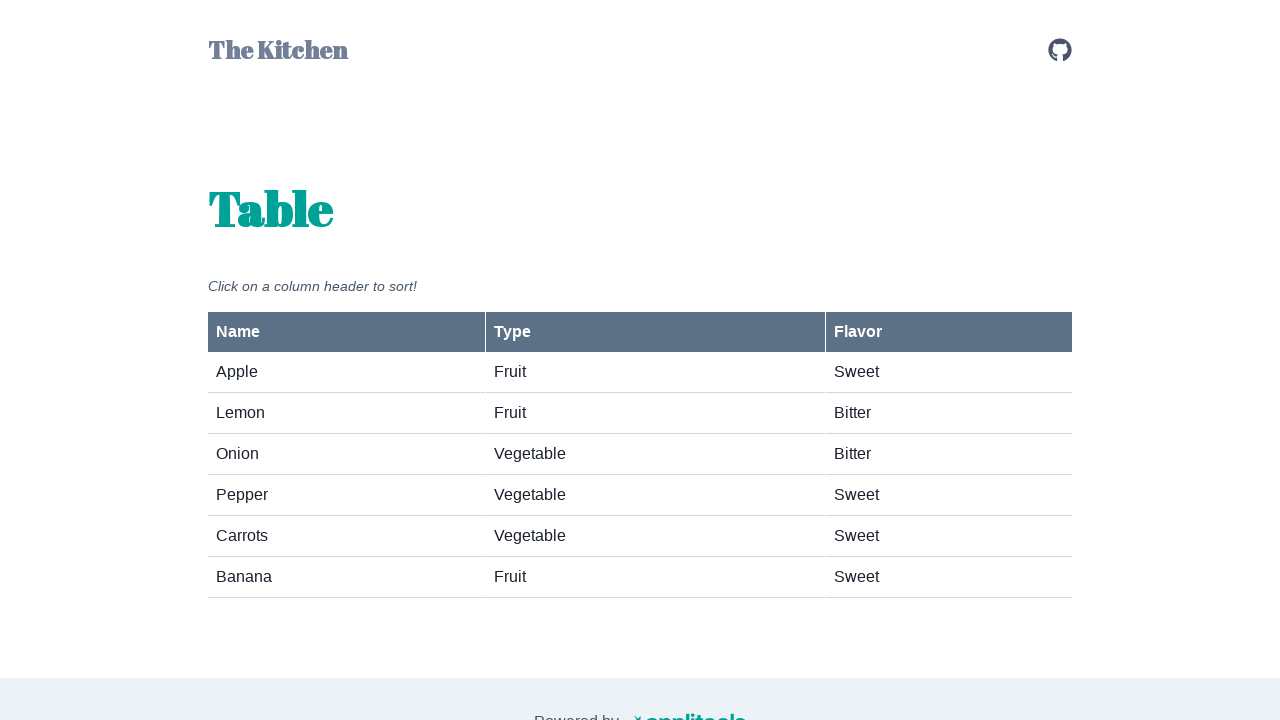

Clicked the name column header to sort the table at (346, 332) on #column-button-name
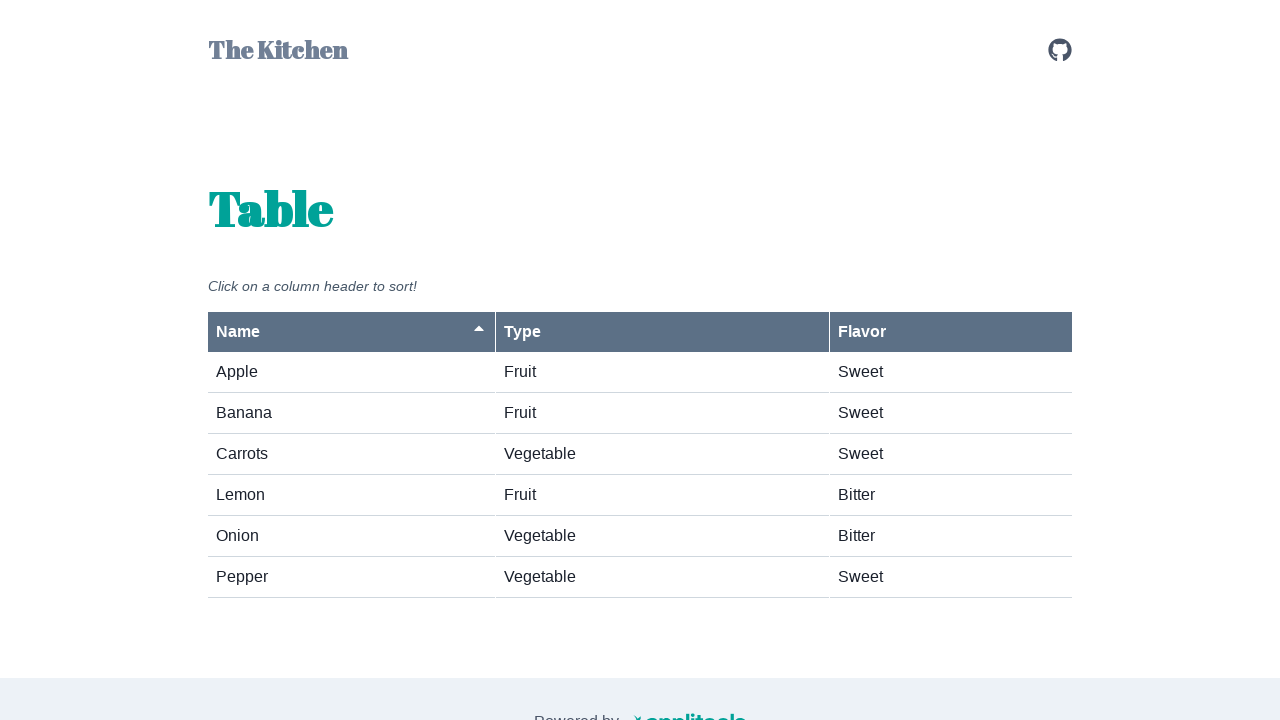

Waited for the table to be sorted
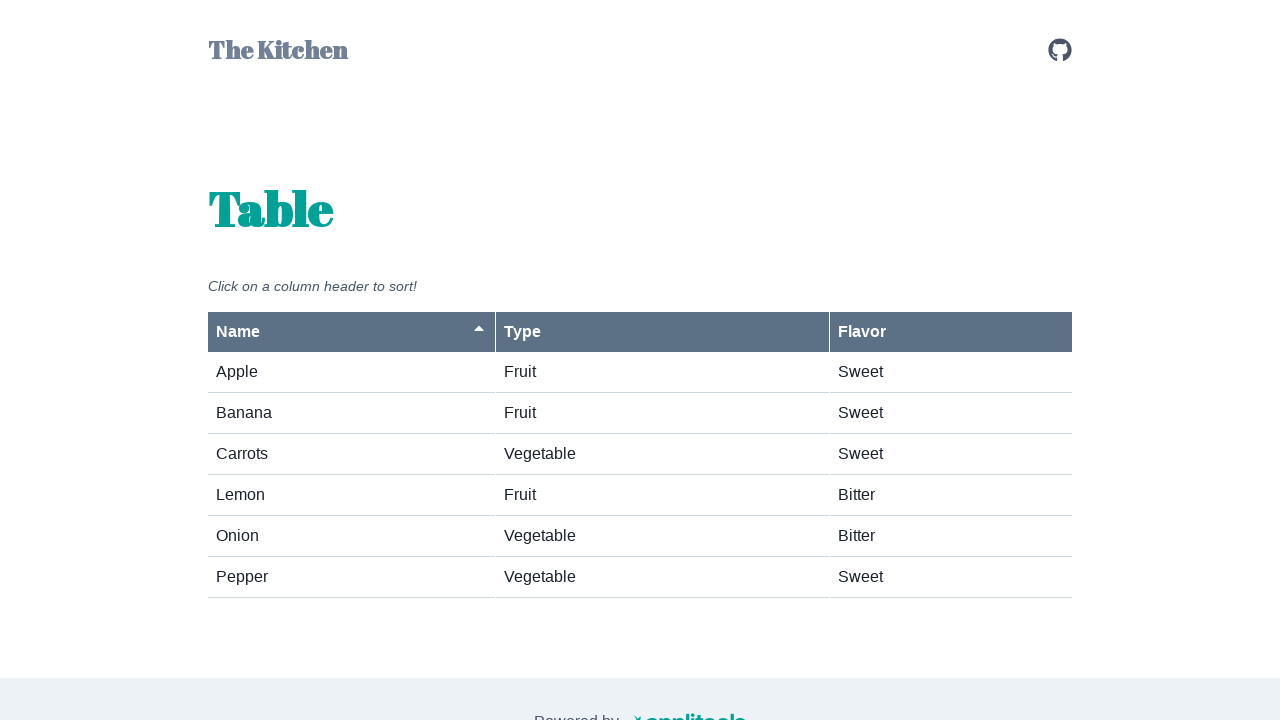

Retrieved all elements from the first column
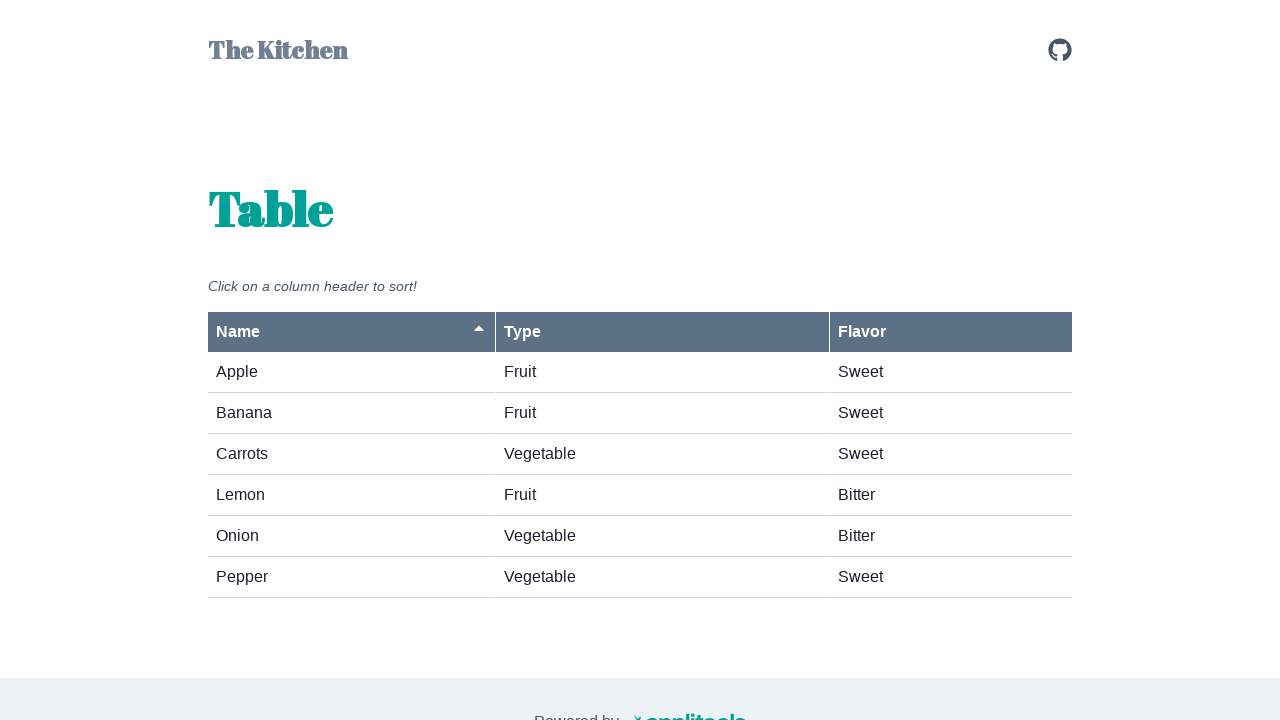

Extracted text content from all first column elements
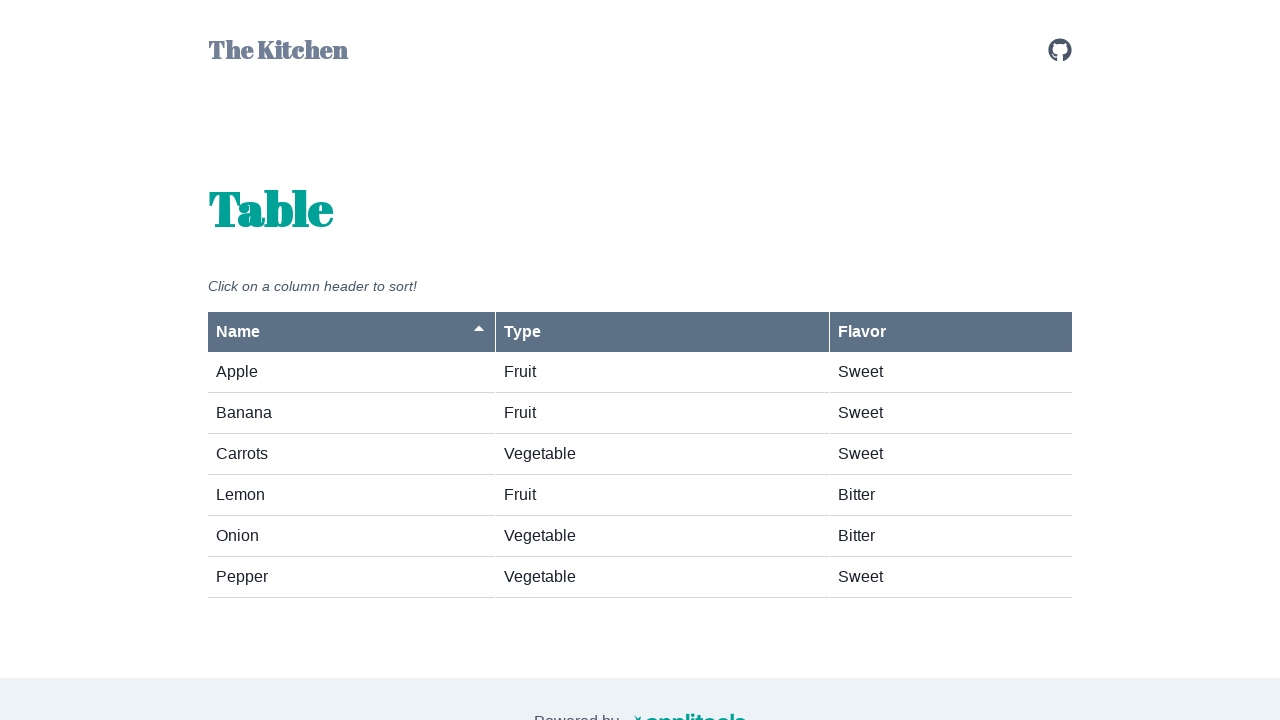

Created a sorted version of the extracted text list
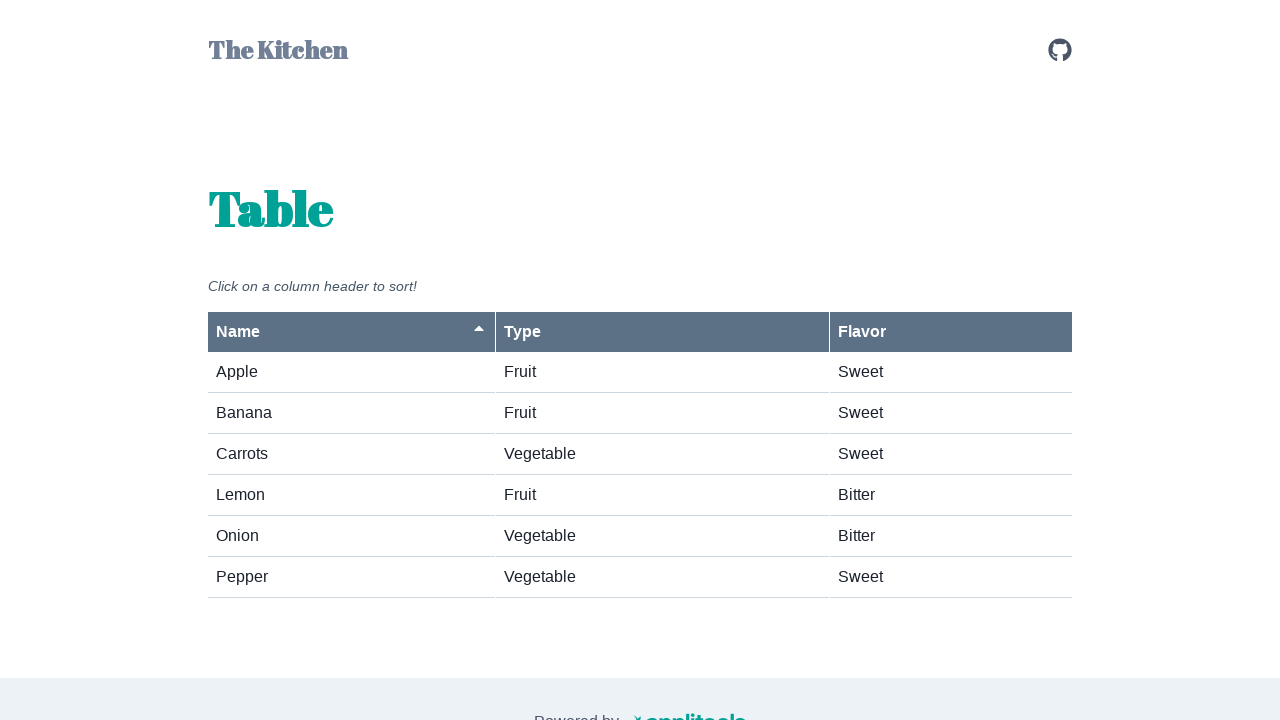

Verified that the table is sorted alphabetically by comparing original and sorted lists
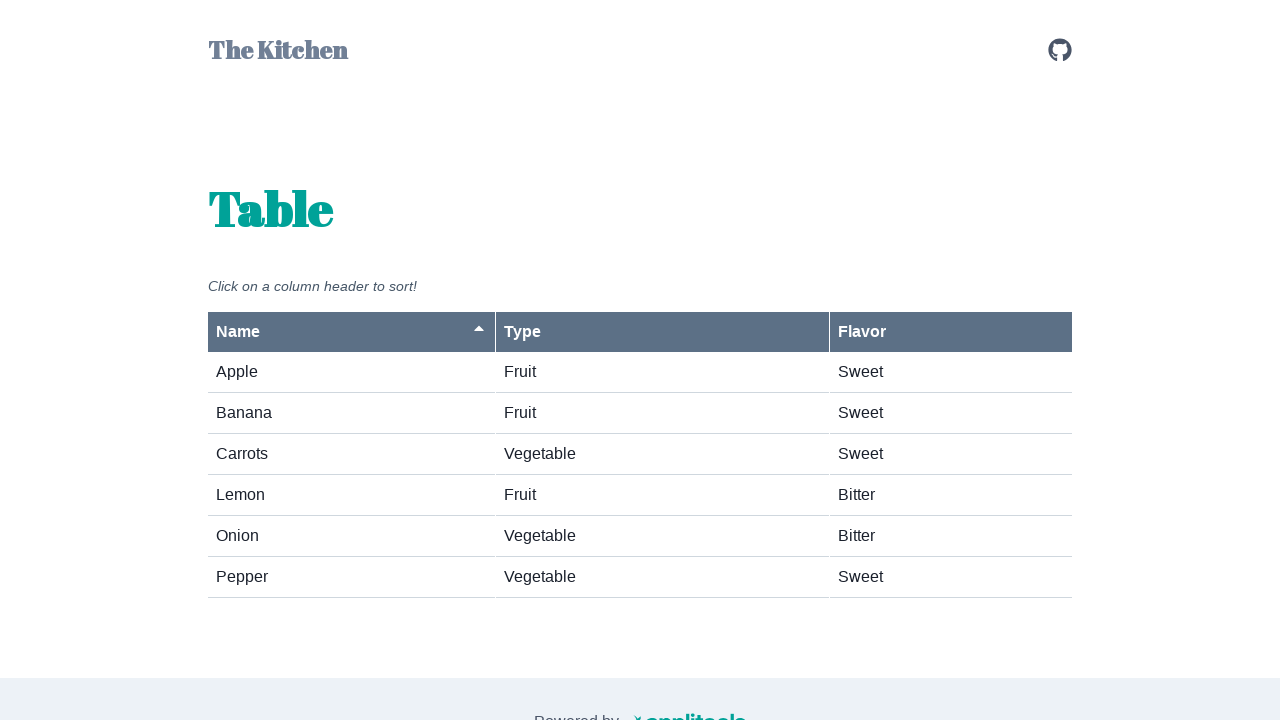

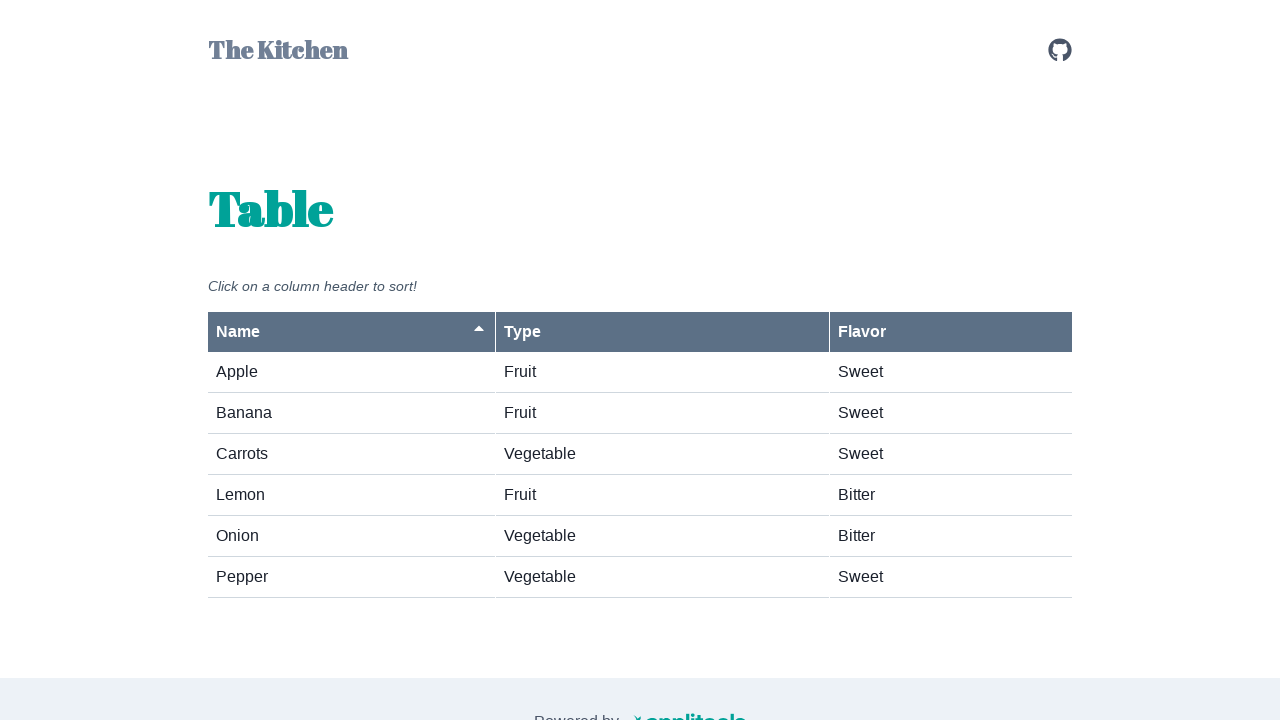